Navigates to the Argos gaming laptops category page and verifies that product cards are displayed on the page.

Starting URL: https://www.argos.co.uk/browse/technology/laptops-and-pcs/gaming-laptops/c:30279/

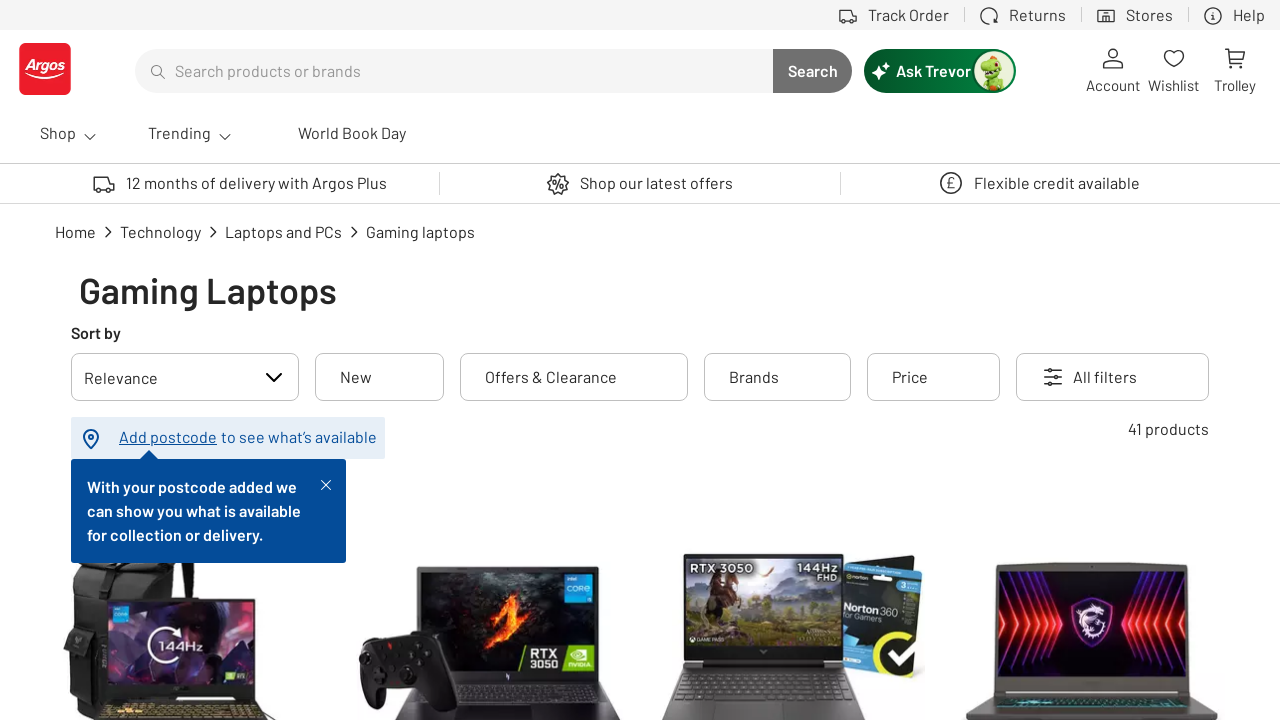

Navigated to Argos gaming laptops category page
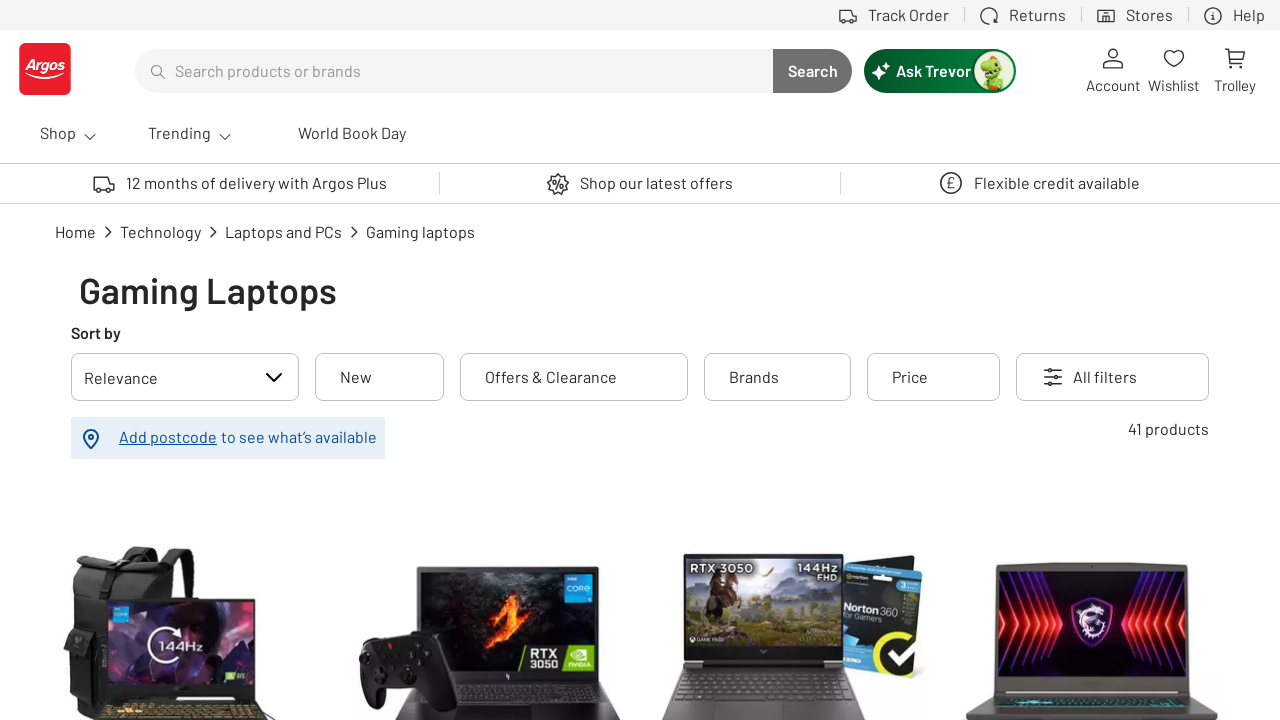

Product cards loaded on the page
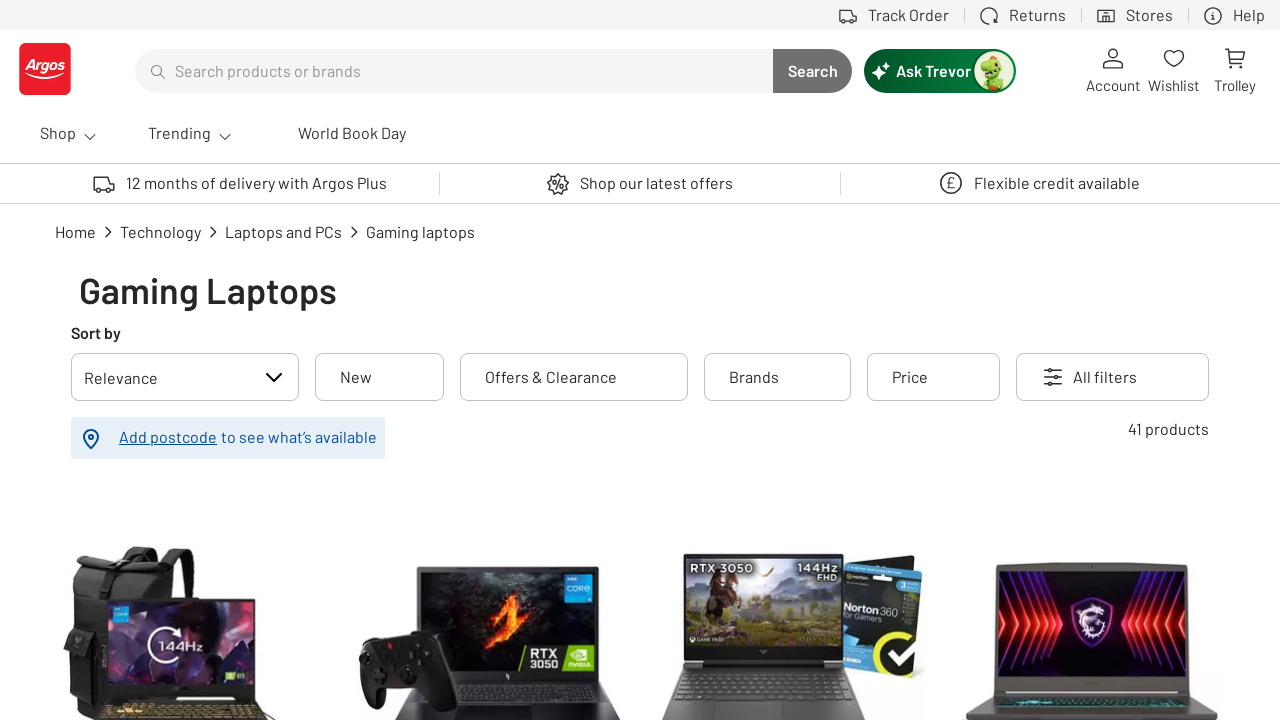

Product card titles verified as present
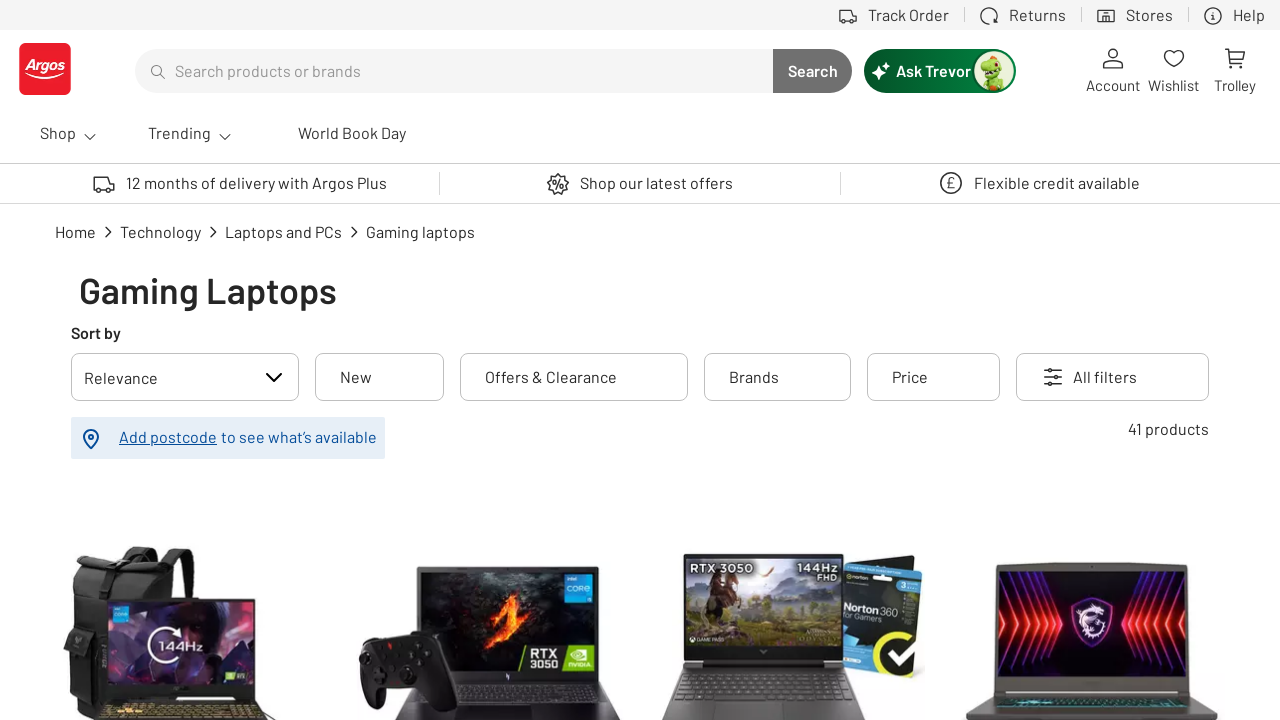

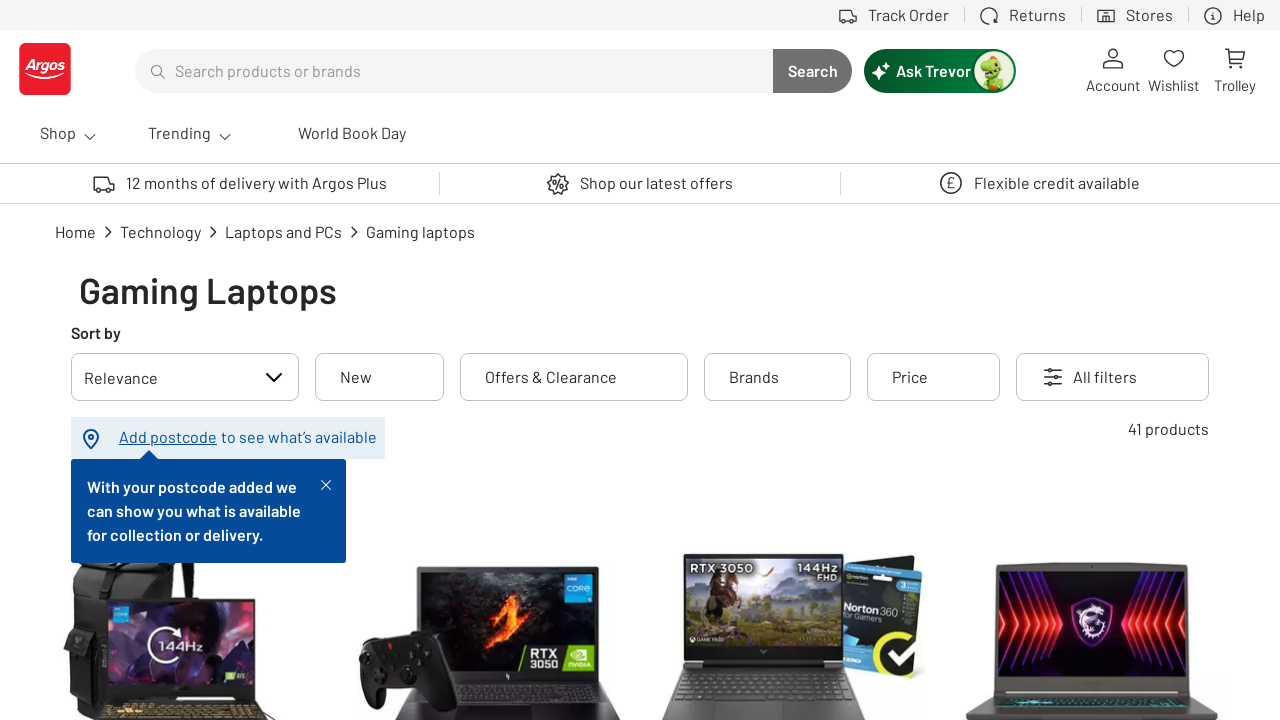